Tests window maximize functionality by navigating to Mount Sinai website and maximizing the browser window

Starting URL: https://www.mountsinai.org/

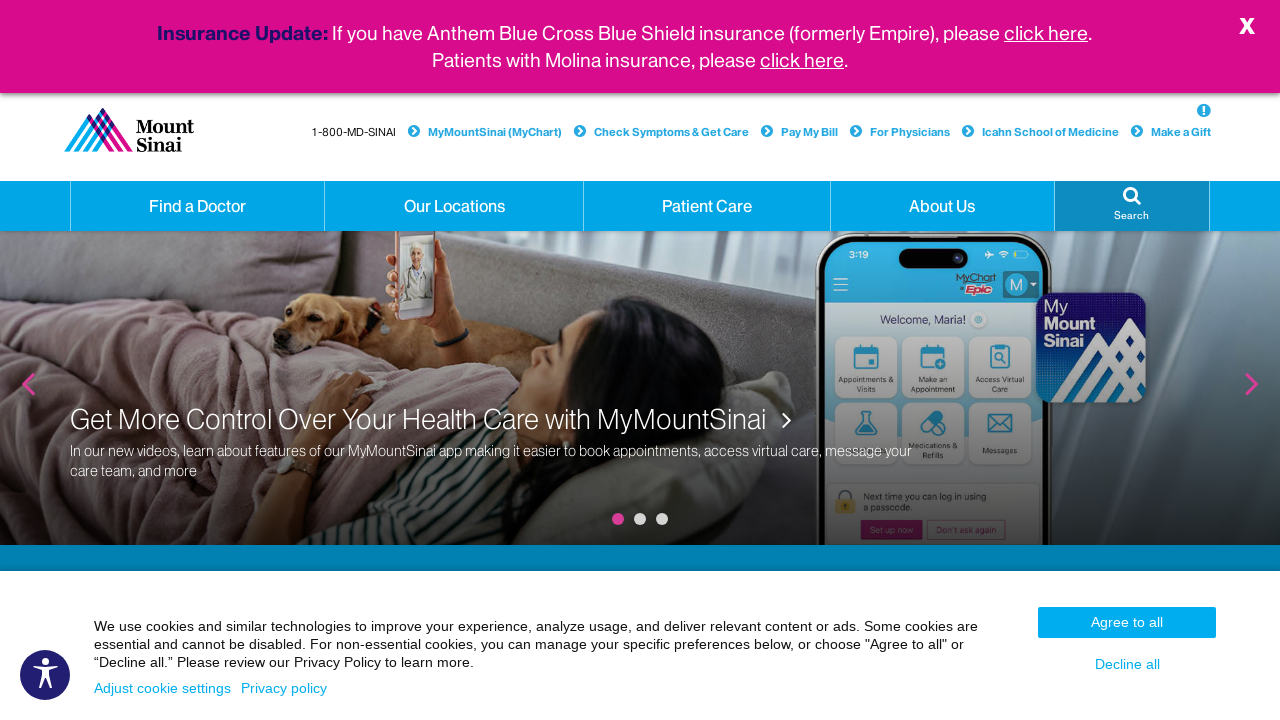

Set viewport size to 1920x1080 to maximize browser window
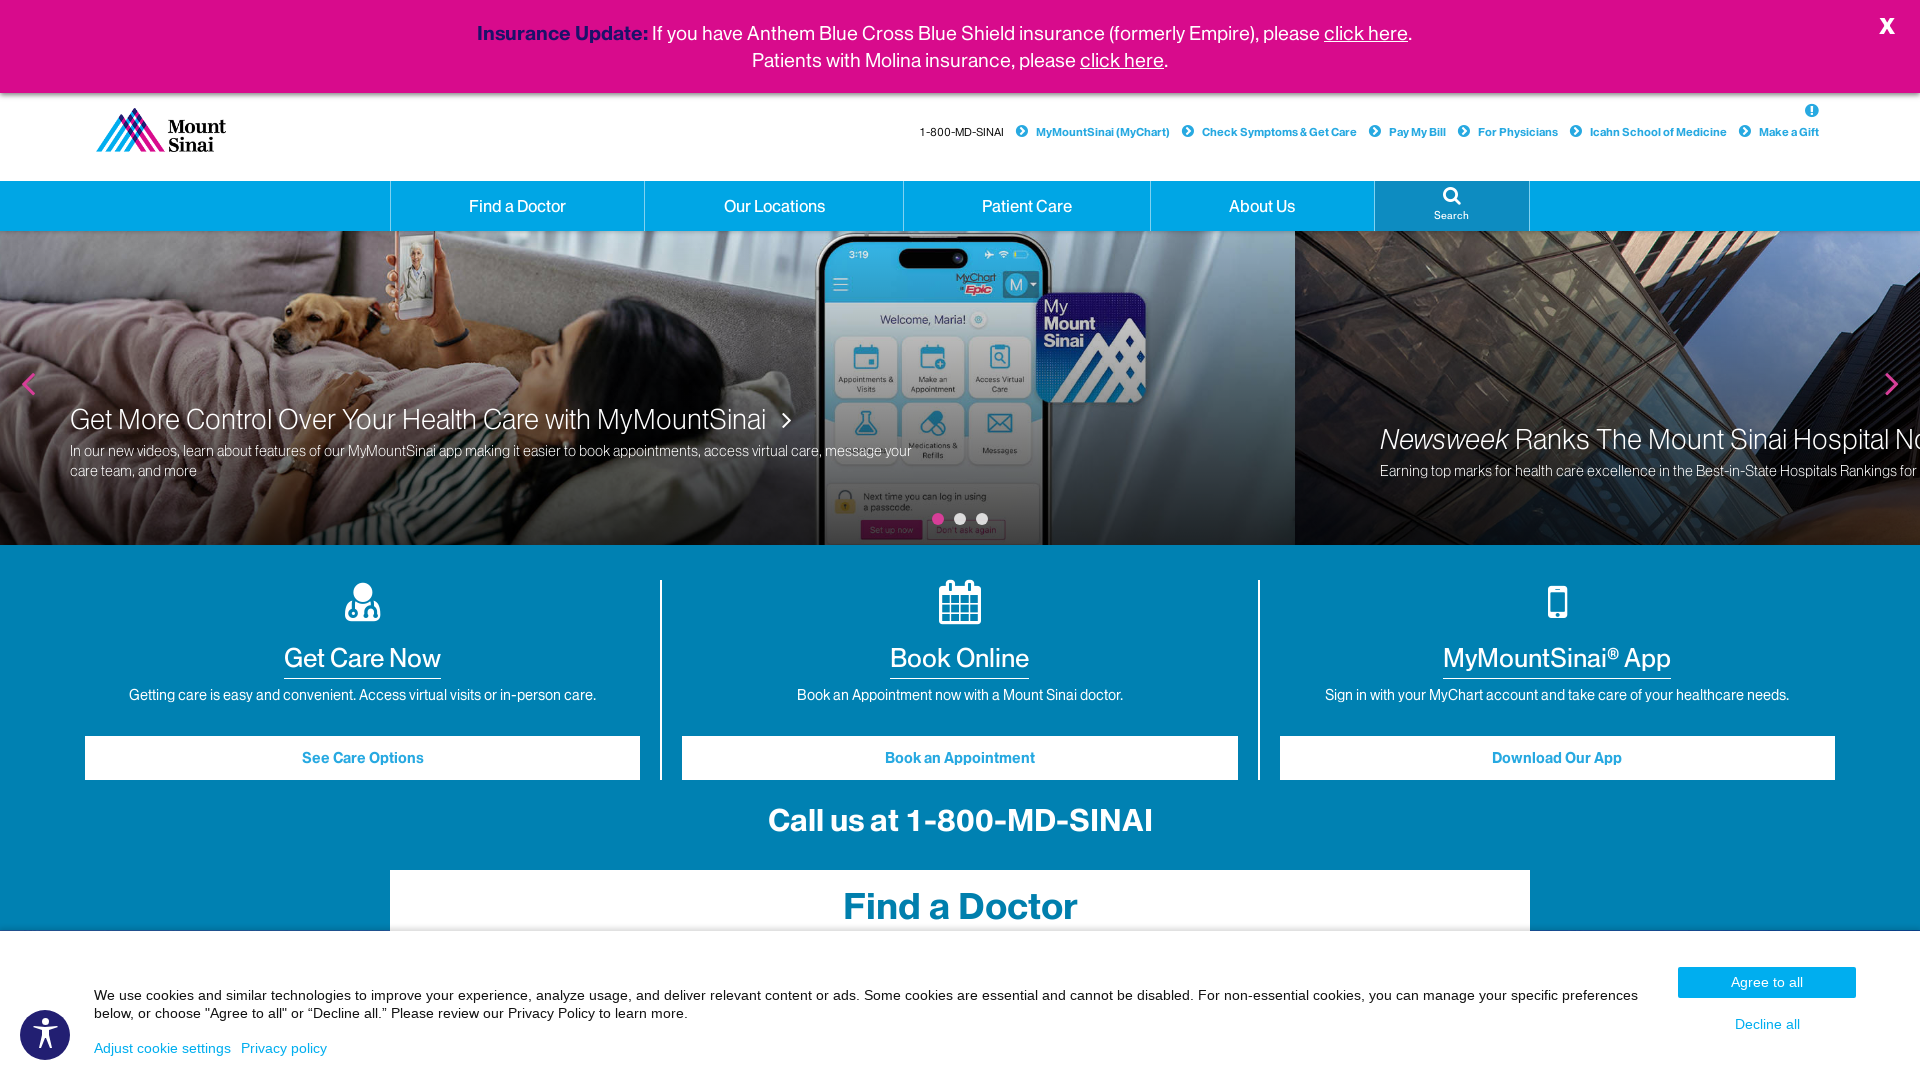

Waited 5 seconds for window to stabilize
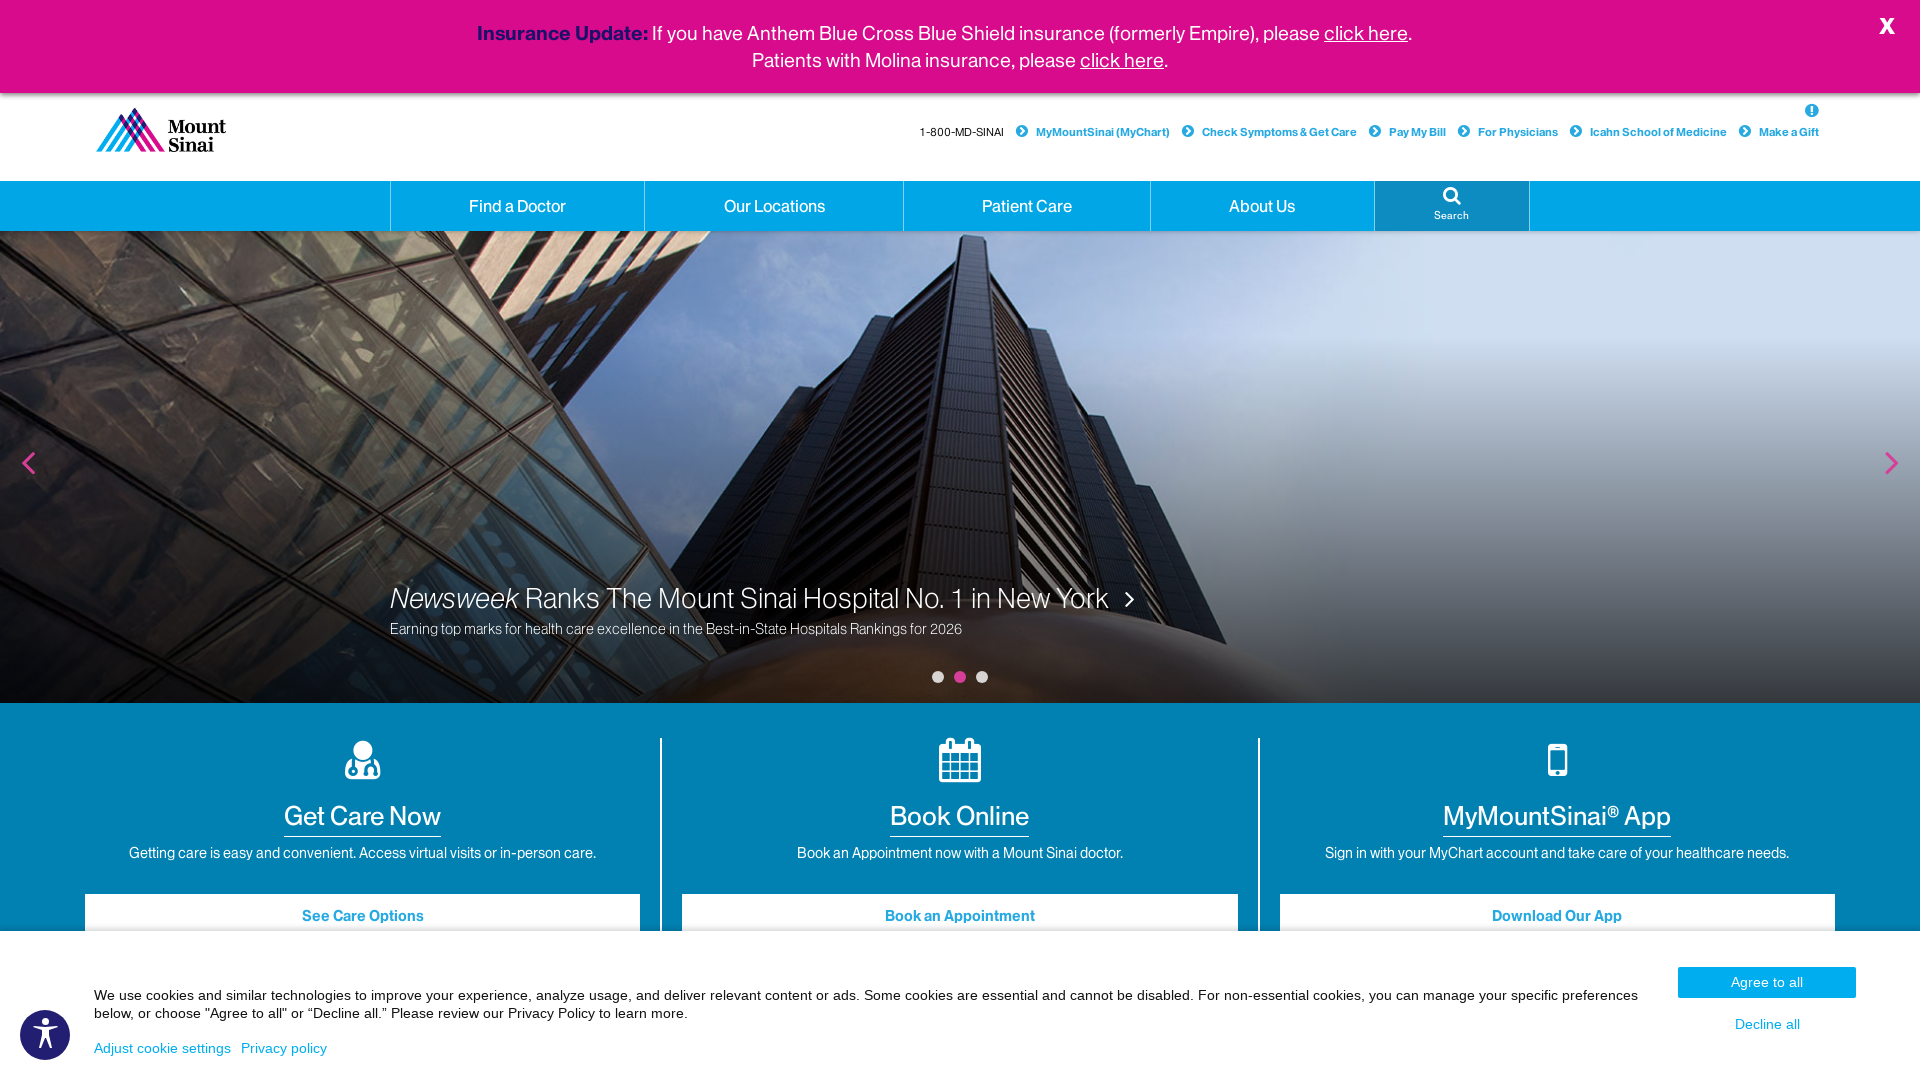

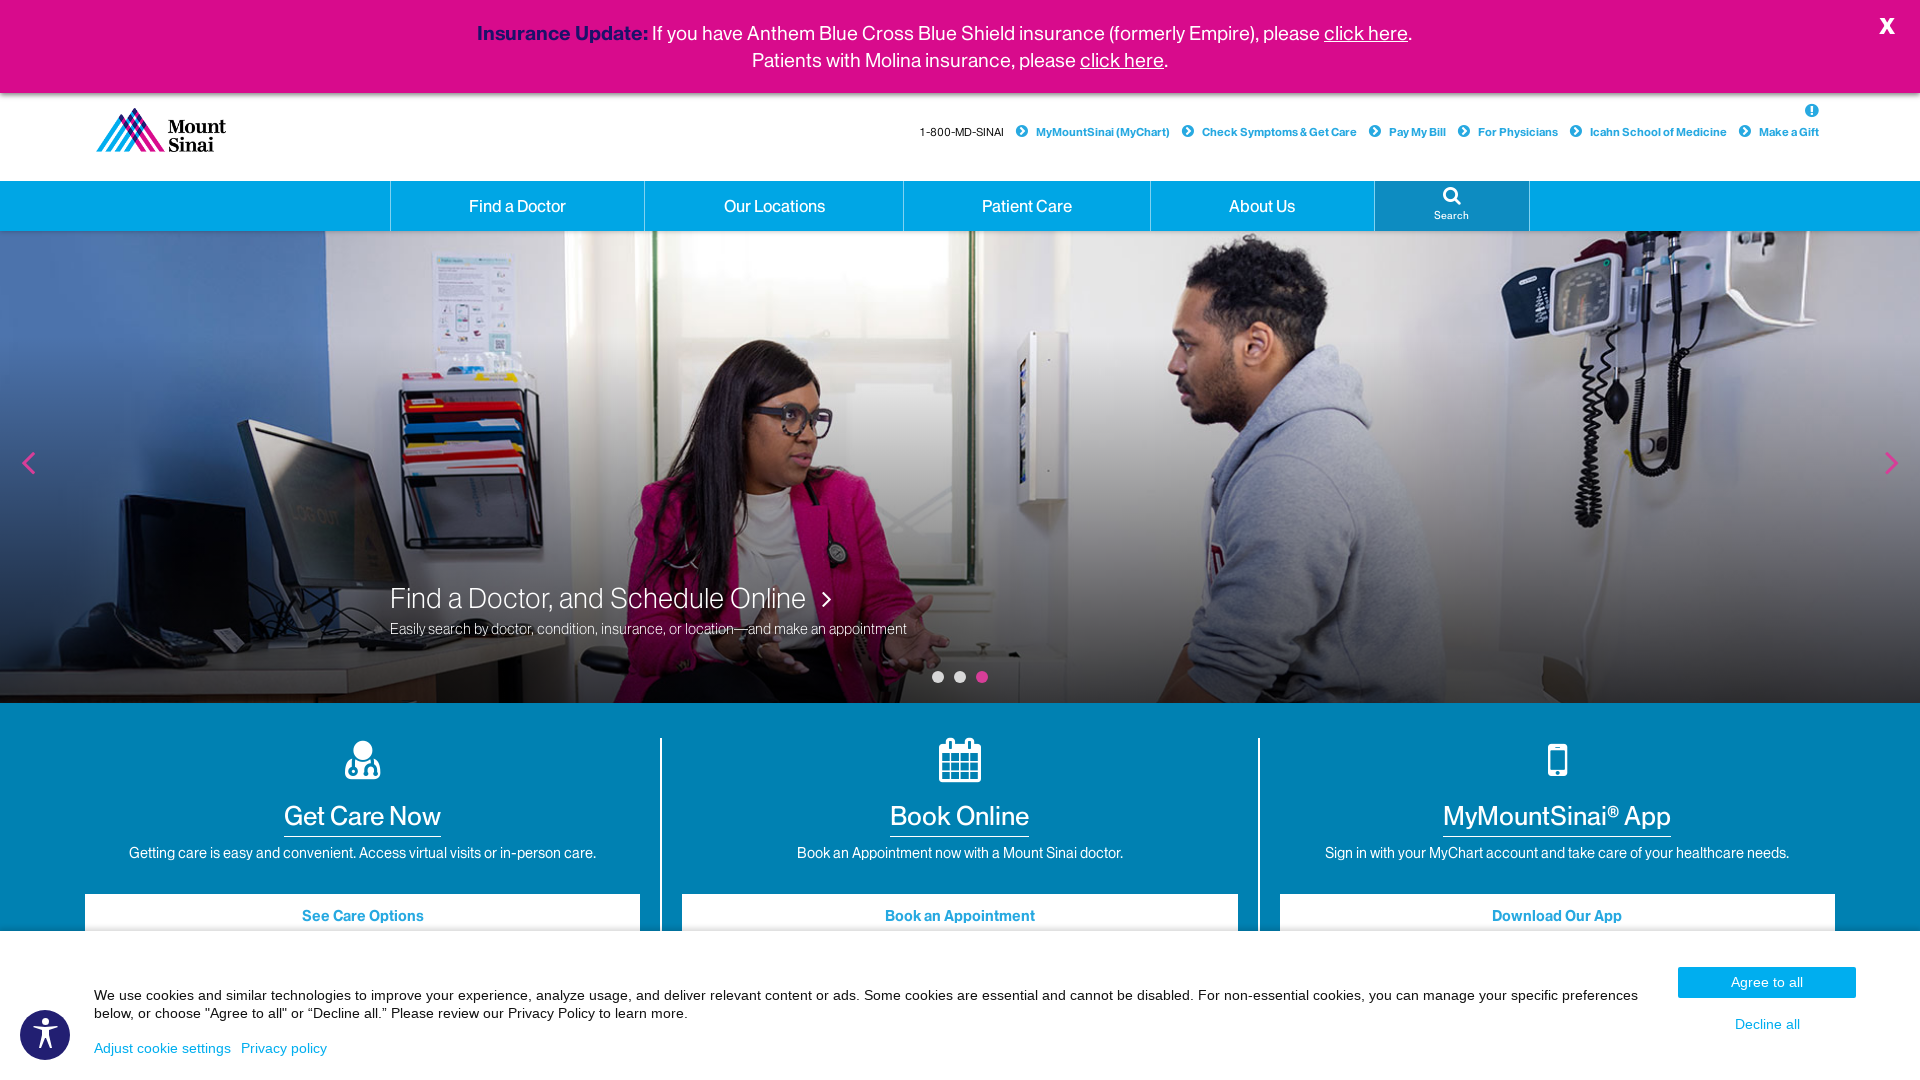